Tests iframe handling by switching to an iframe by name/ID and reading text from an element inside the iframe

Starting URL: https://demoqa.com/frames

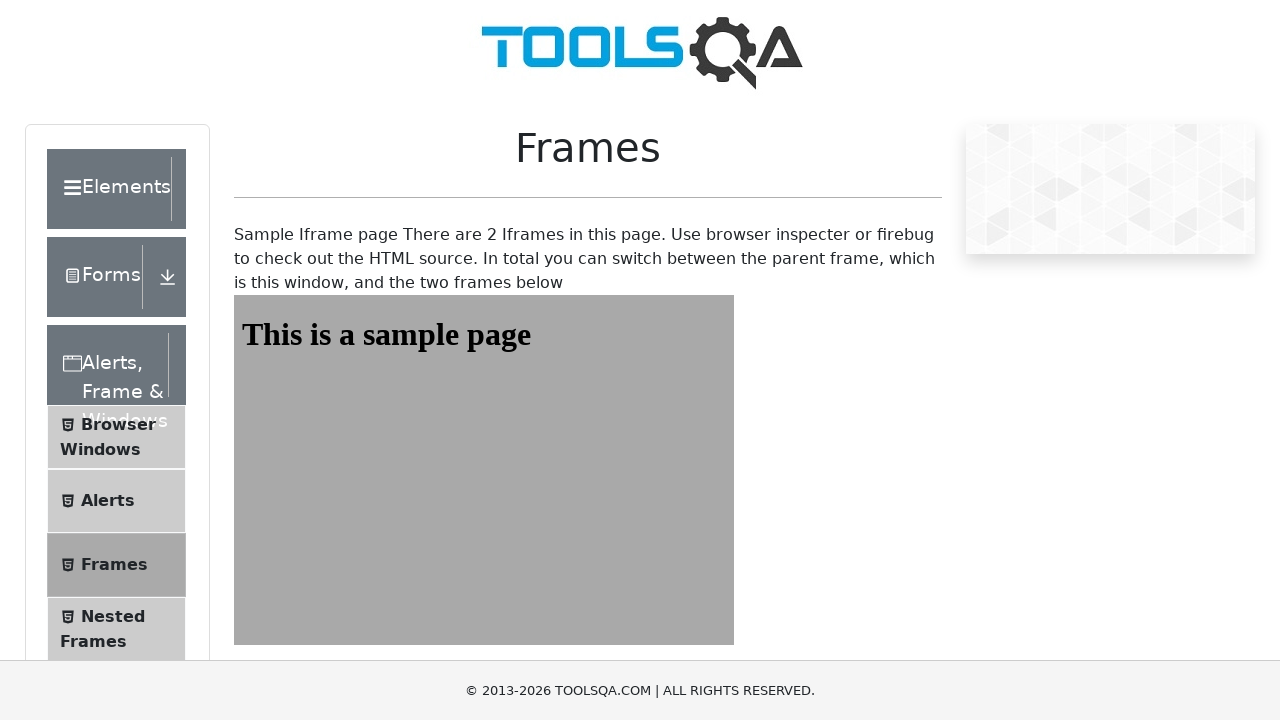

Navigated to https://demoqa.com/frames
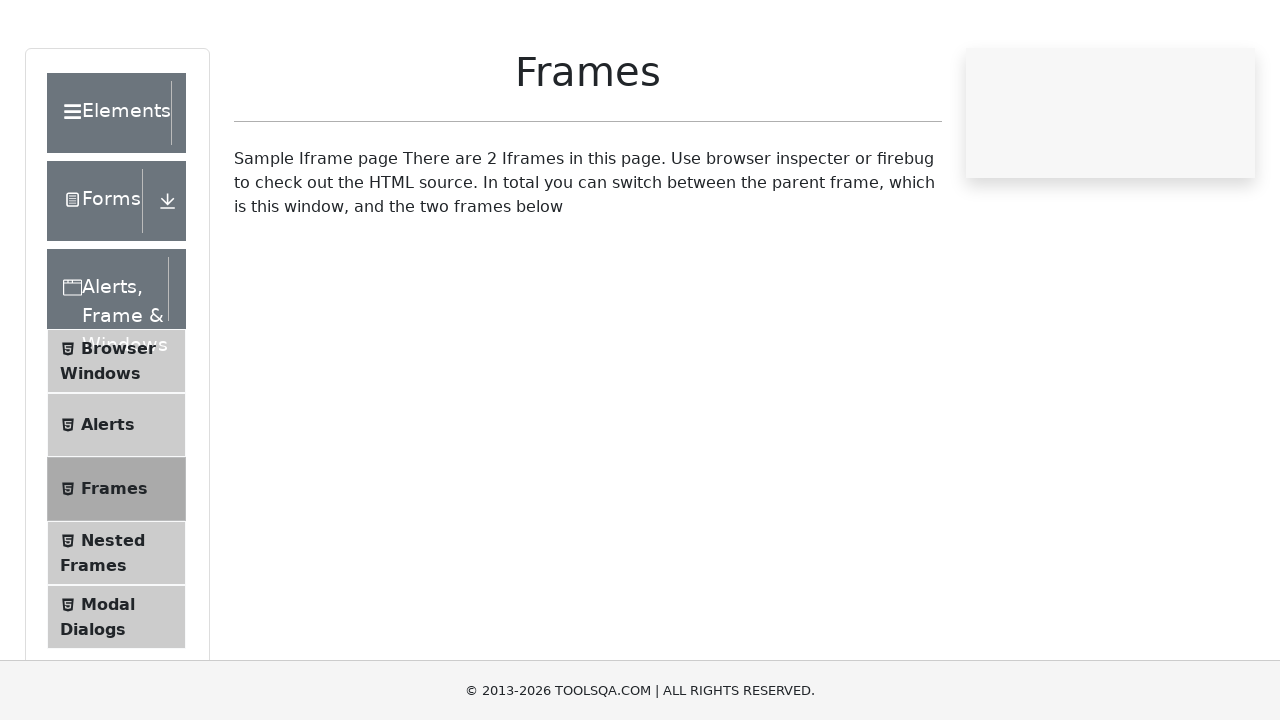

Located iframe by name 'frame1' or ID 'frame1'
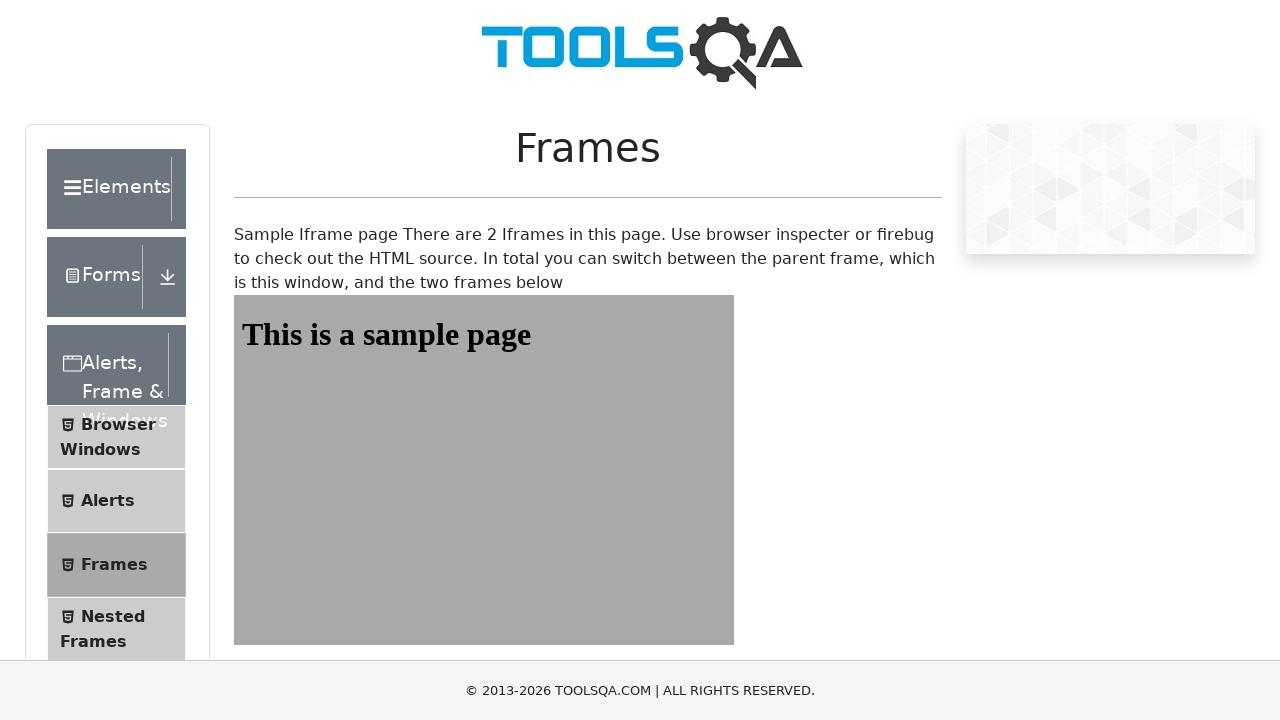

Waited for sample heading element to be visible inside iframe
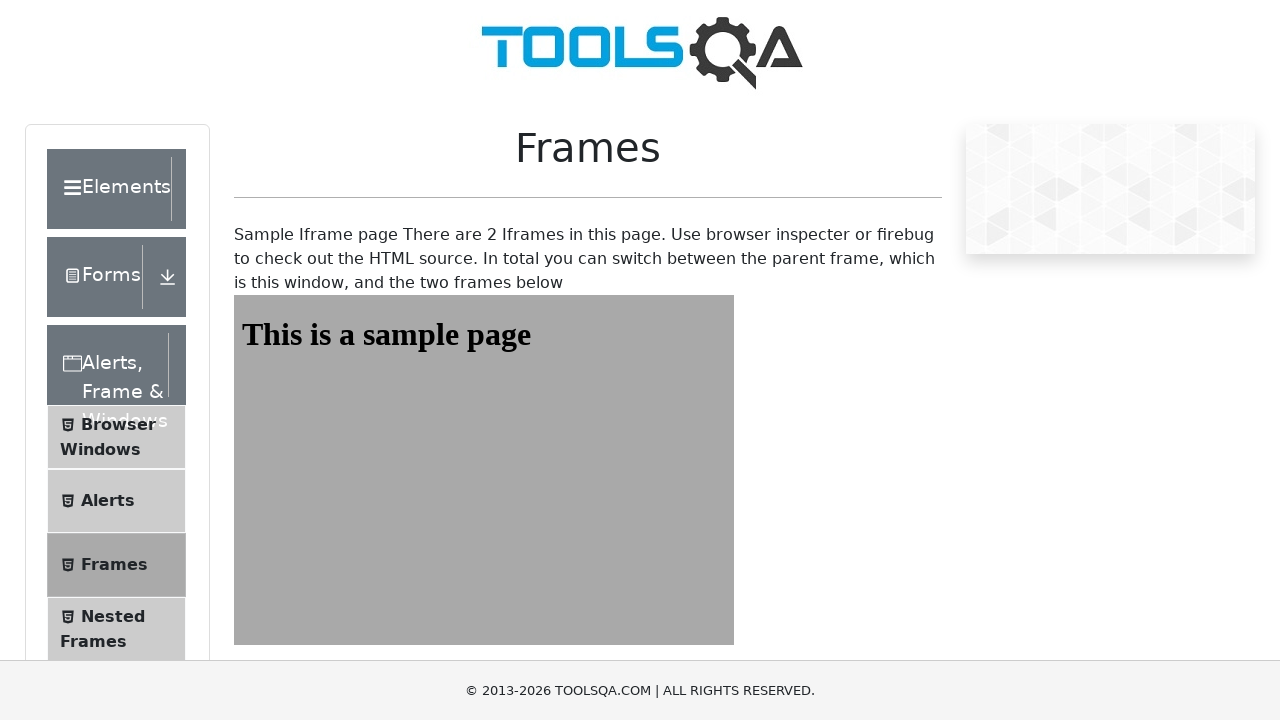

Retrieved text content from sample heading: 'This is a sample page'
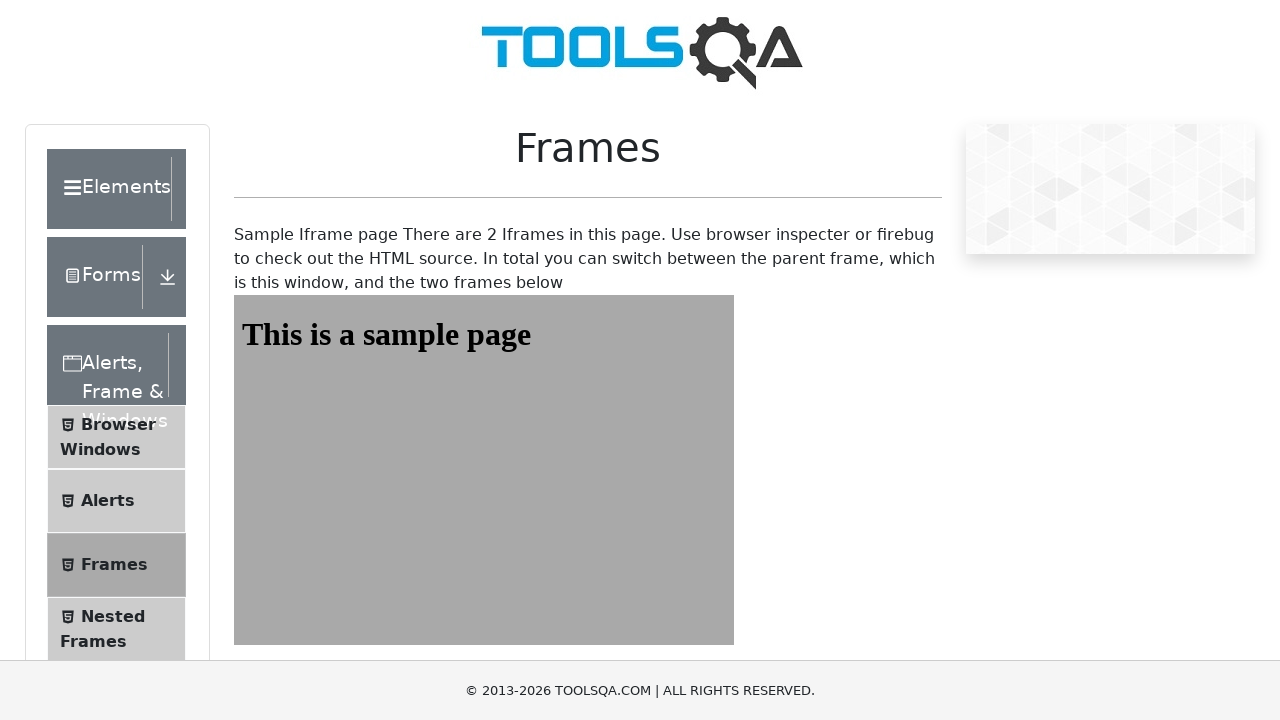

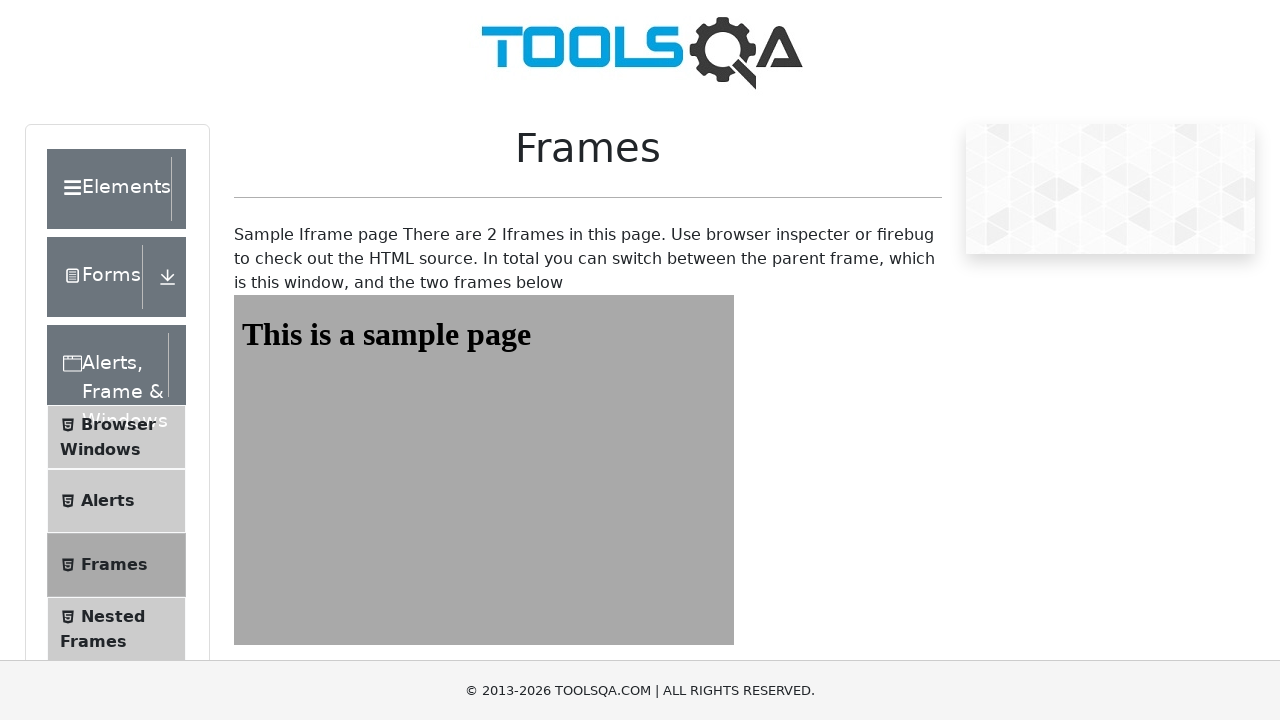